Watches YouTube Shorts by clicking through multiple short videos sequentially

Starting URL: https://www.youtube.com/shorts/

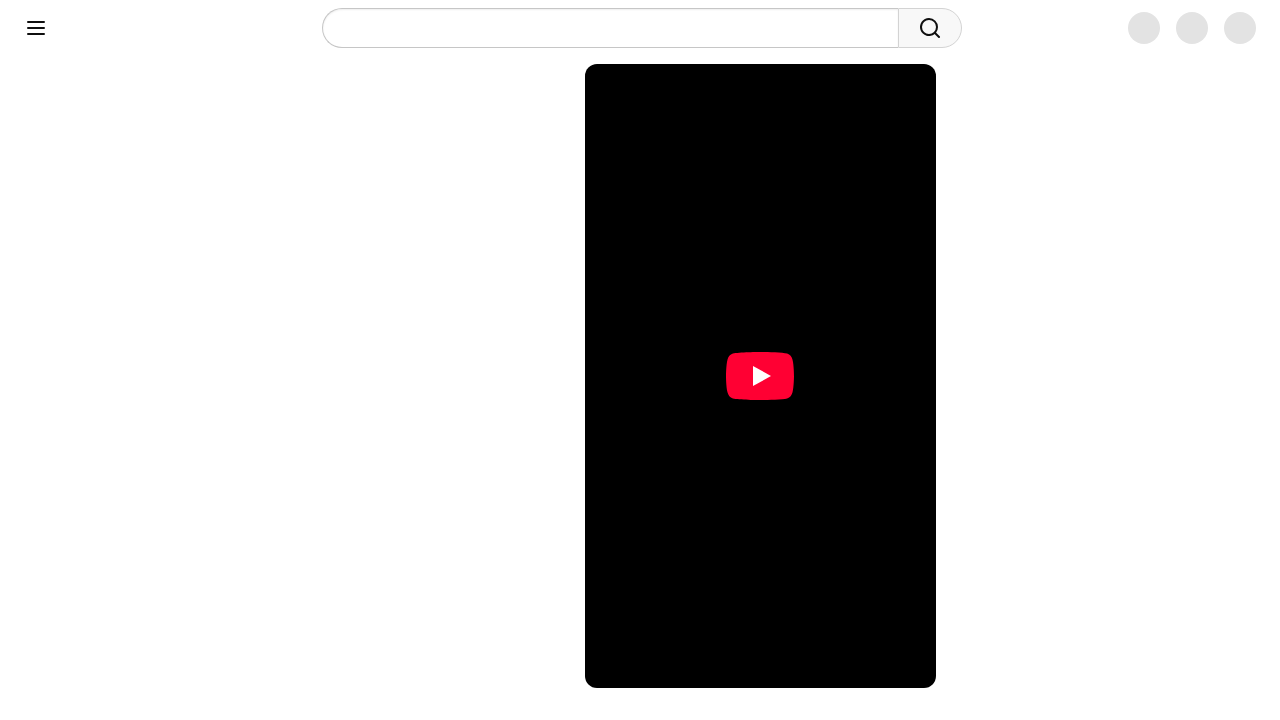

Shorts player loaded successfully
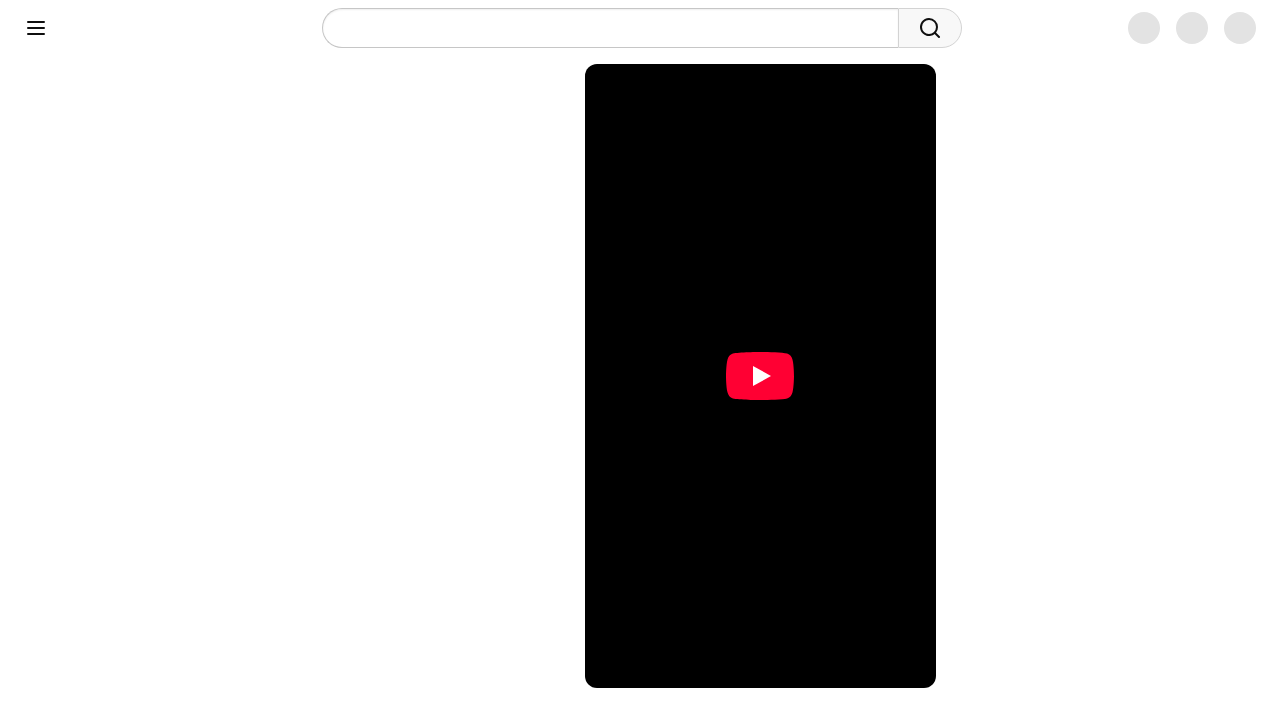

Failed to click next button for short 1 on xpath=//*[@id="shorts-player"]/div[5]/button
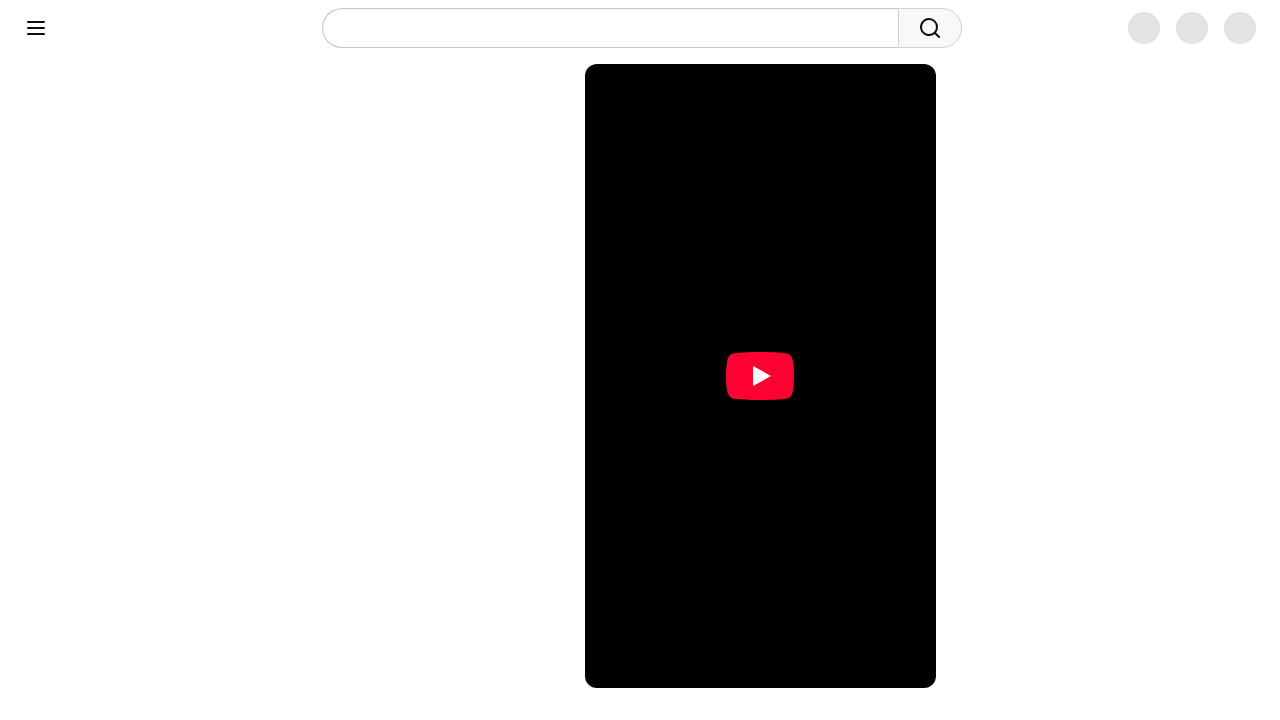

Waited 5 seconds to watch short 1
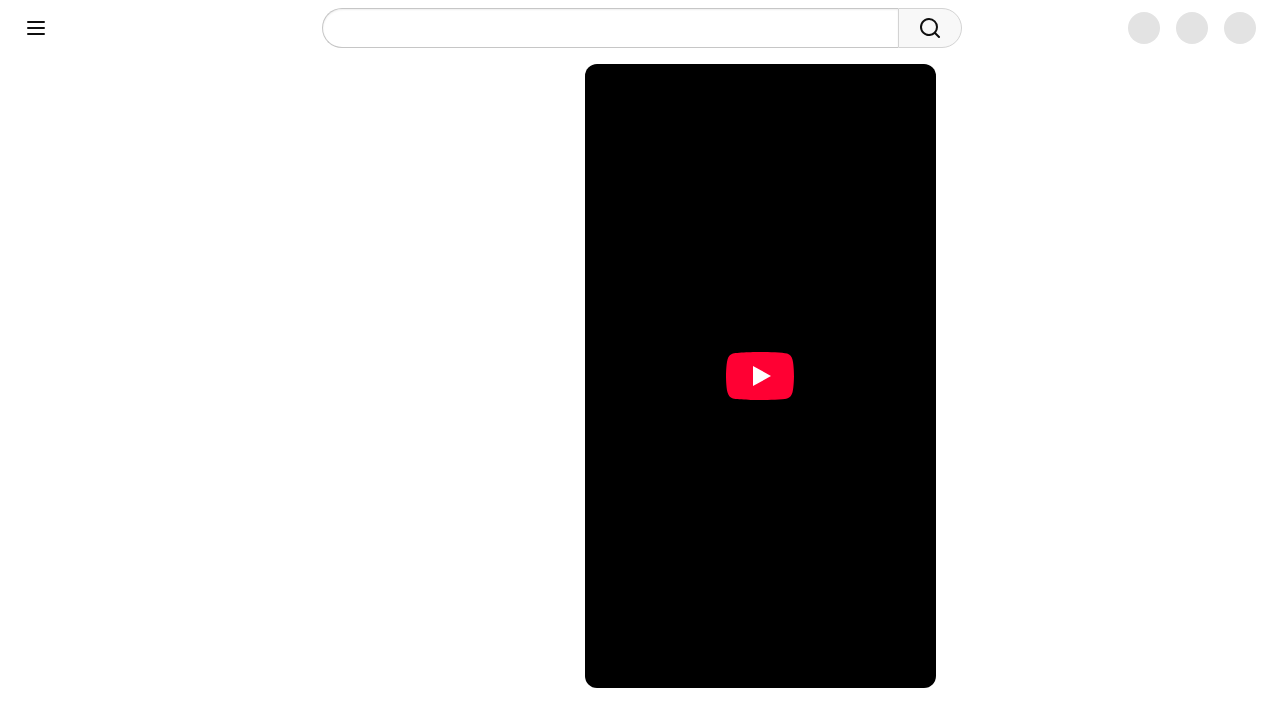

Failed to click next button for short 2 on xpath=//*[@id="shorts-player"]/div[5]/button
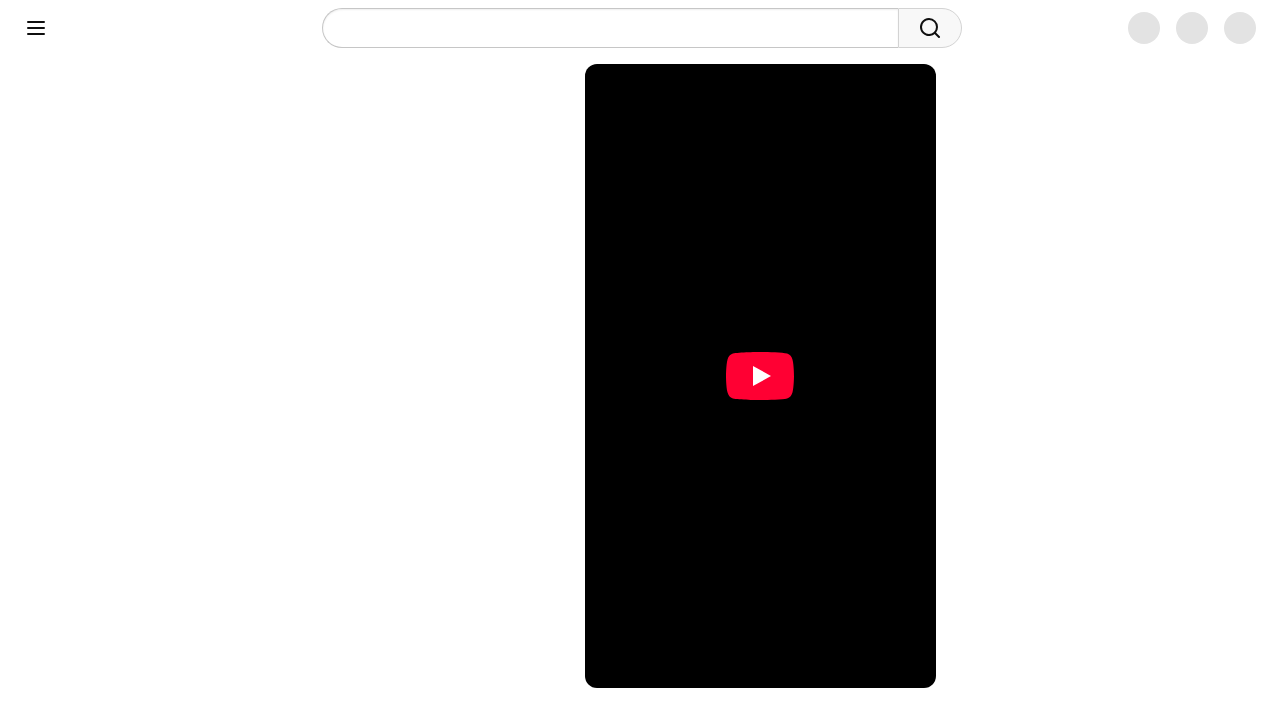

Waited 5 seconds to watch short 2
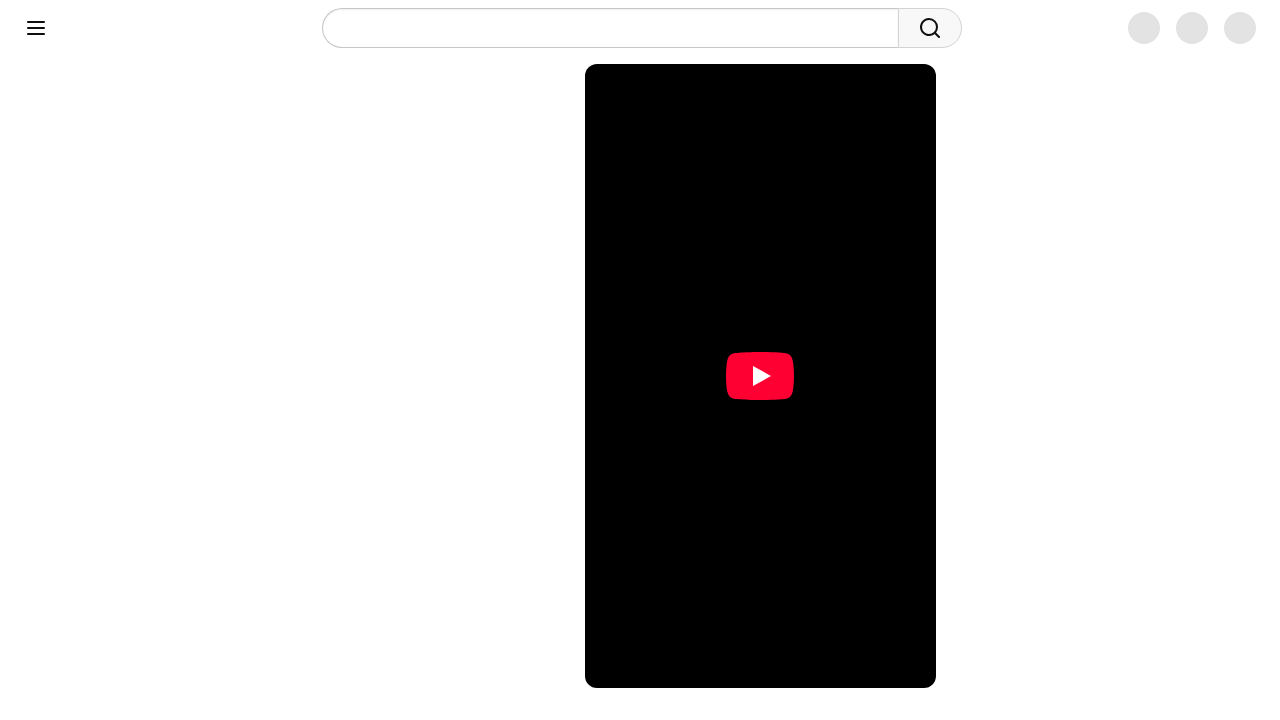

Failed to click next button for short 3 on xpath=//*[@id="shorts-player"]/div[5]/button
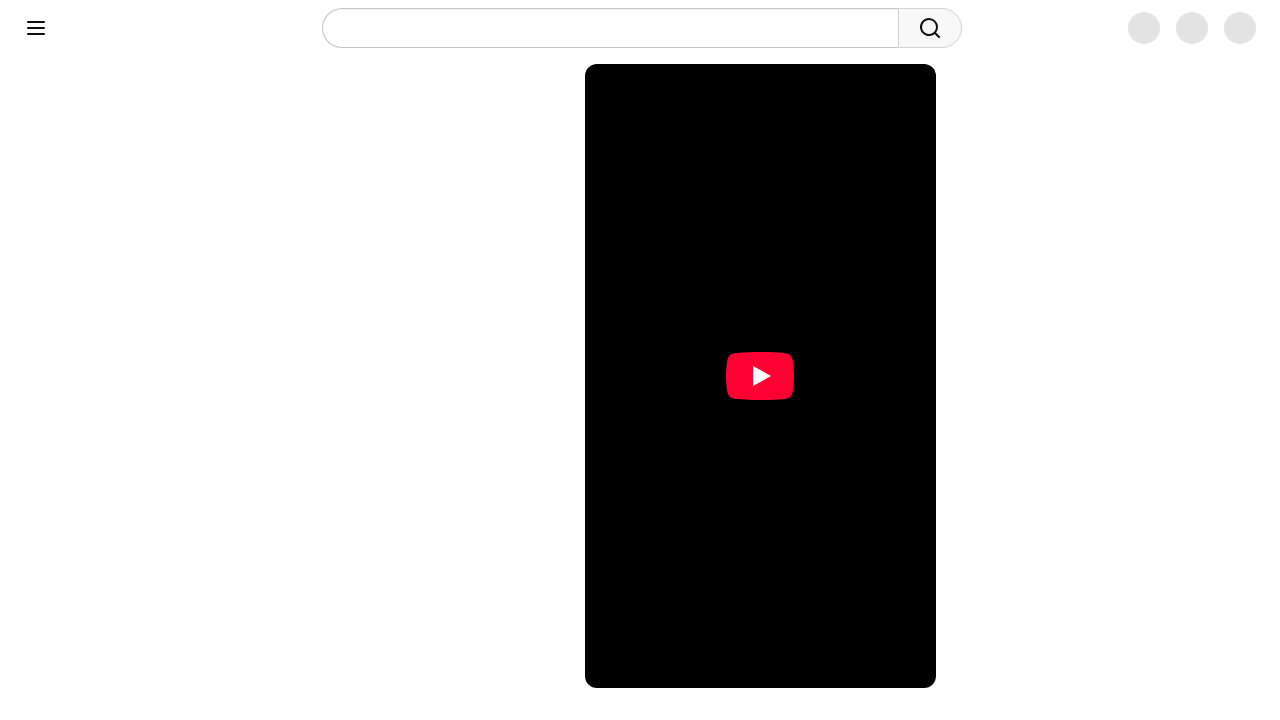

Waited 5 seconds to watch short 3
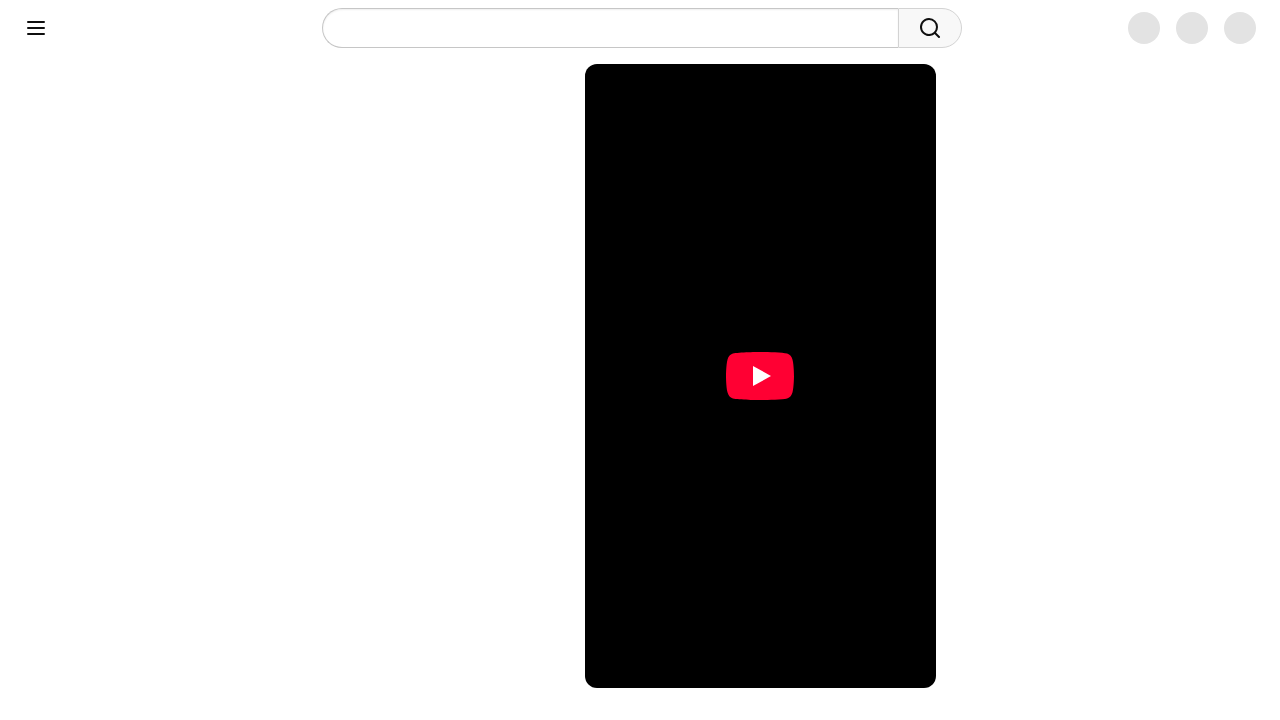

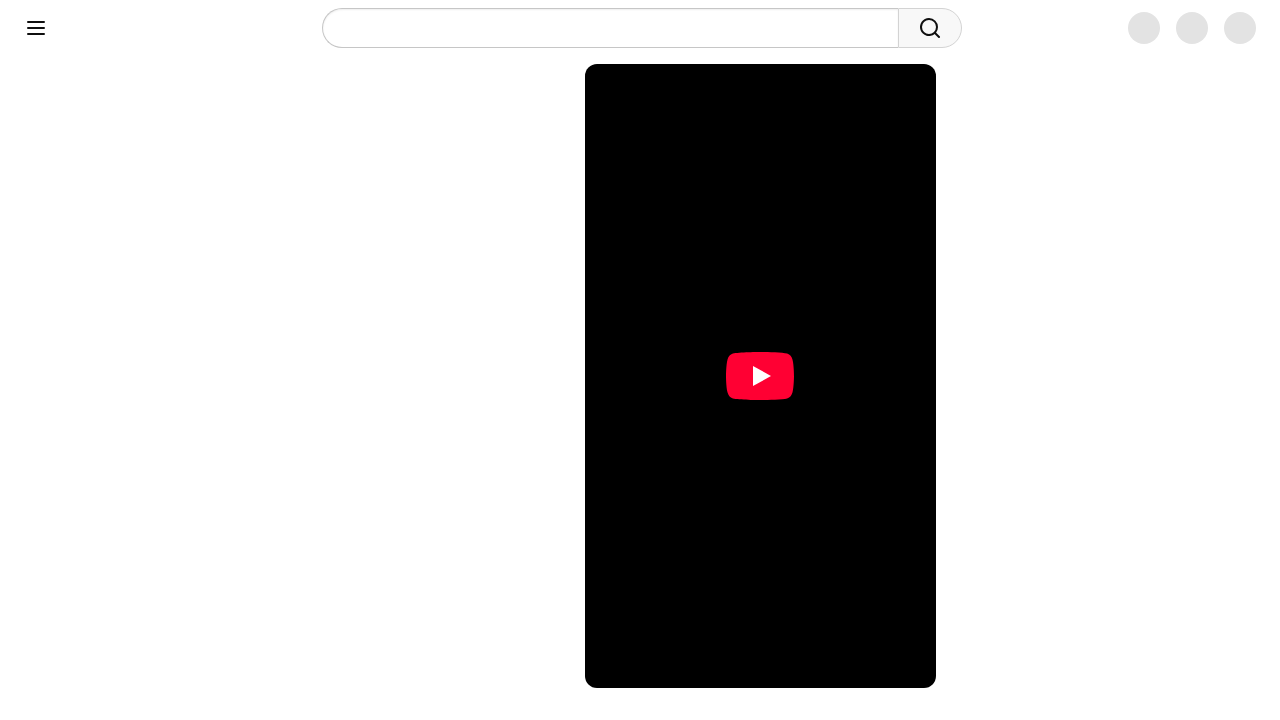